Tests horizontal scrolling functionality by scrolling right and then left on a dashboard page

Starting URL: https://dashboards.handmadeinteractive.com/jasonlove

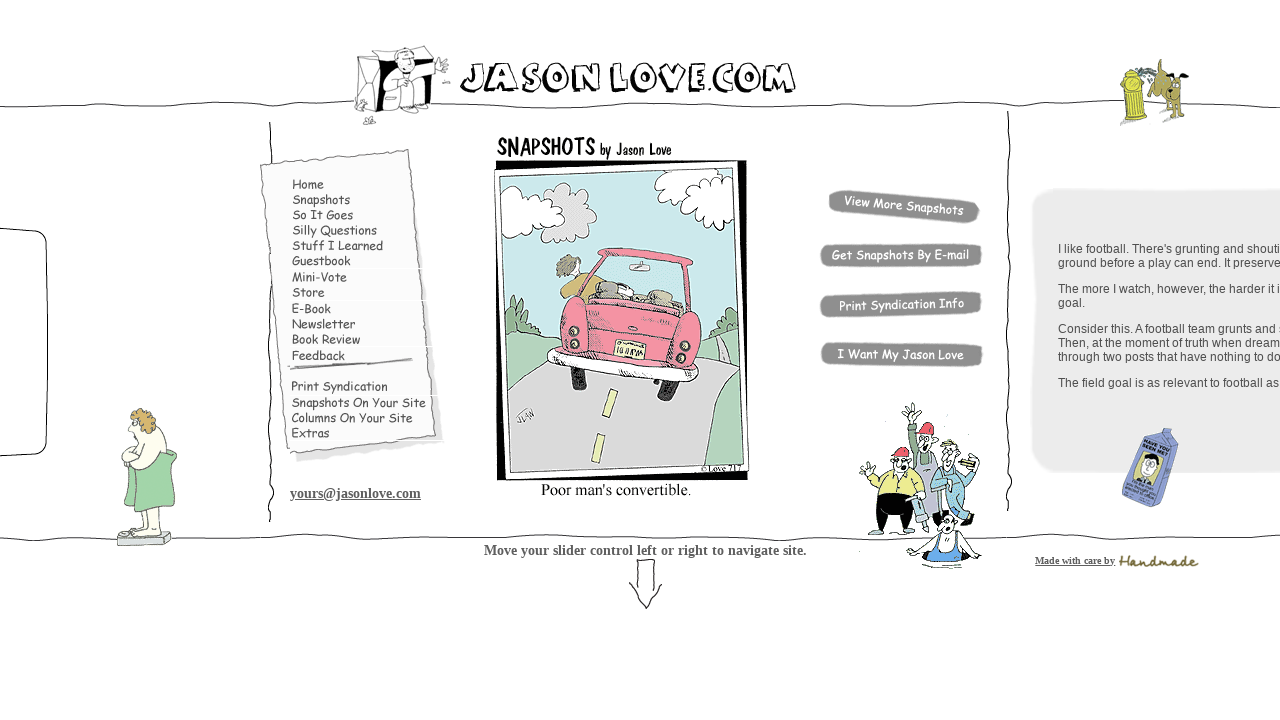

Scrolled dashboard right by 5000 pixels
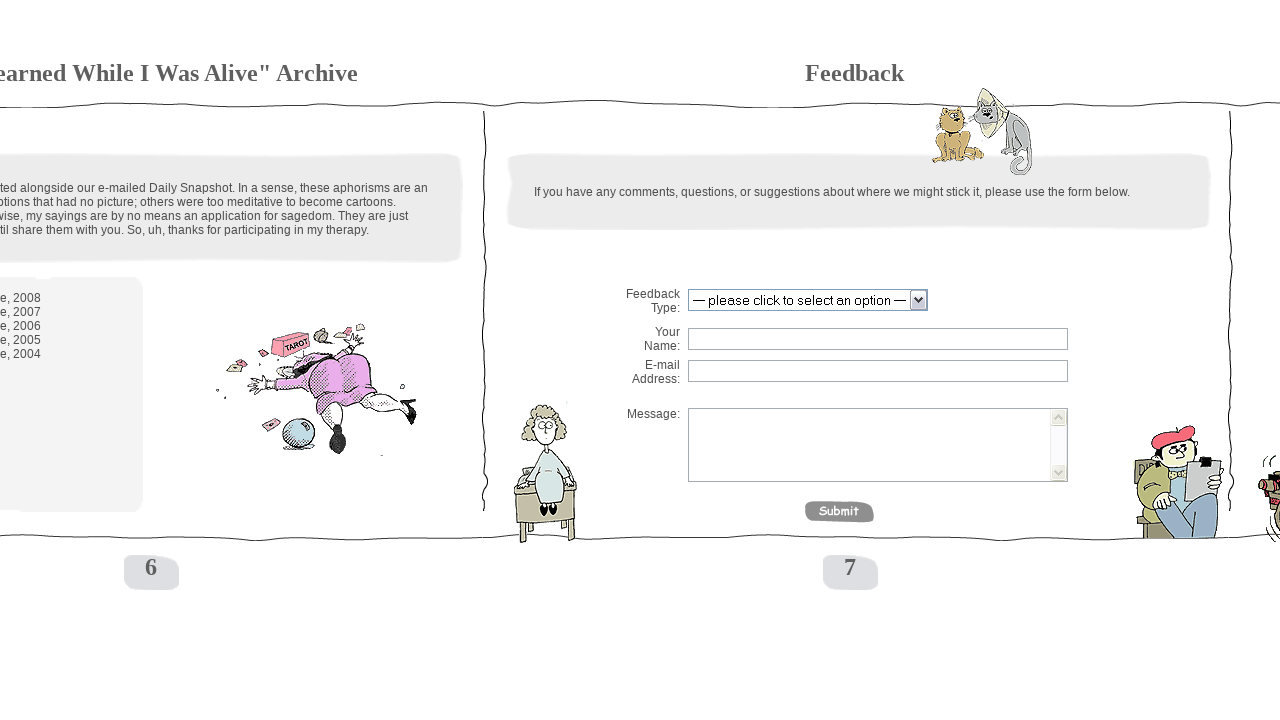

Waited 1 second for scroll animation to complete
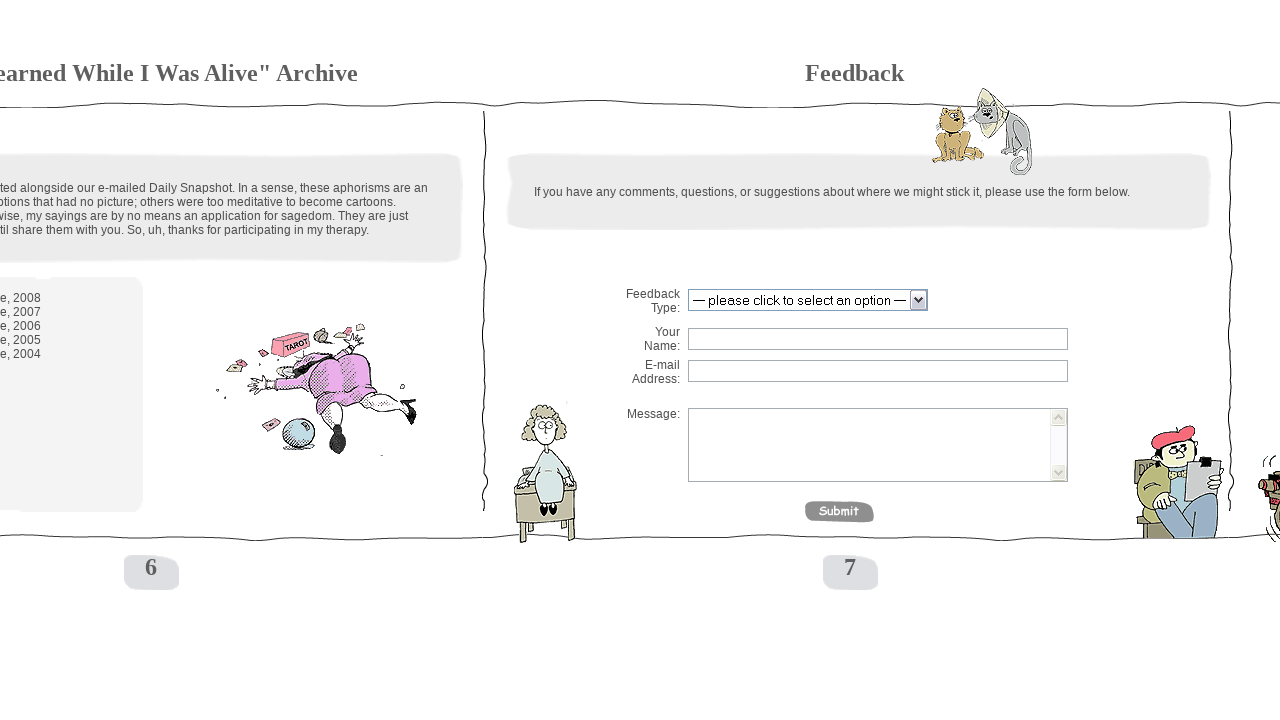

Scrolled dashboard left by 5000 pixels back to original position
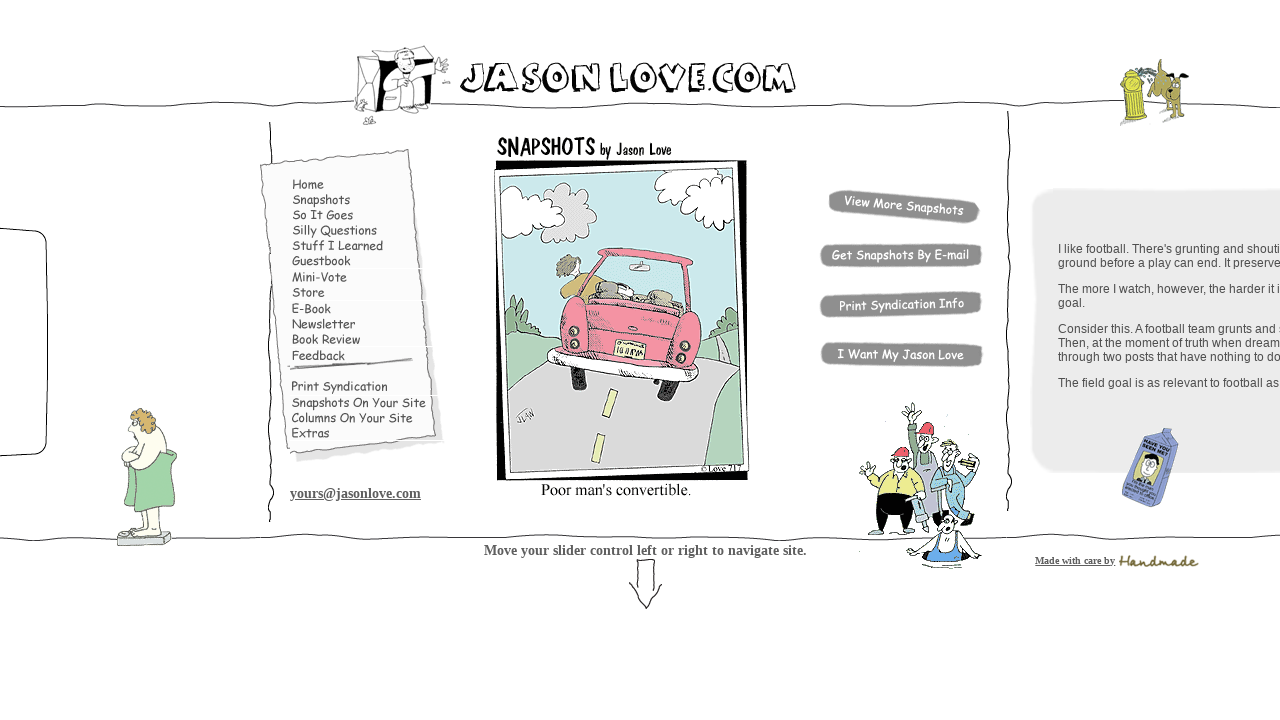

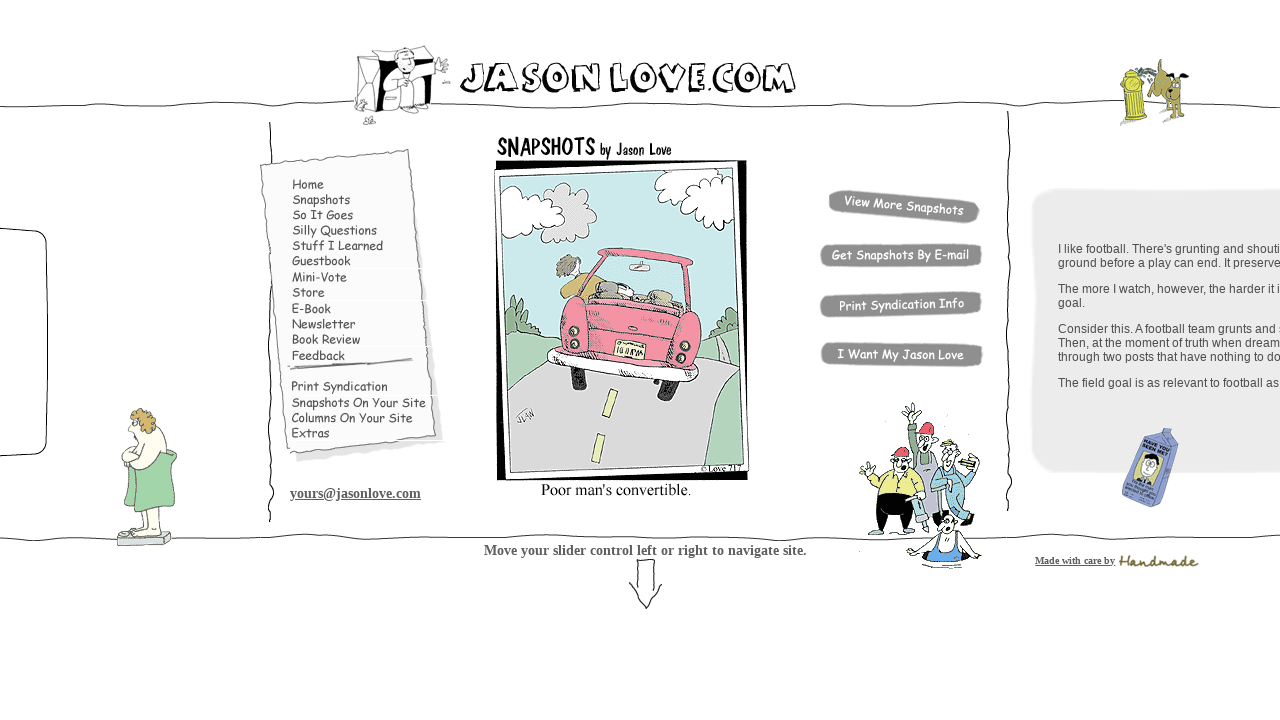